Tests filtering to display only active items and navigating with back button

Starting URL: https://demo.playwright.dev/todomvc

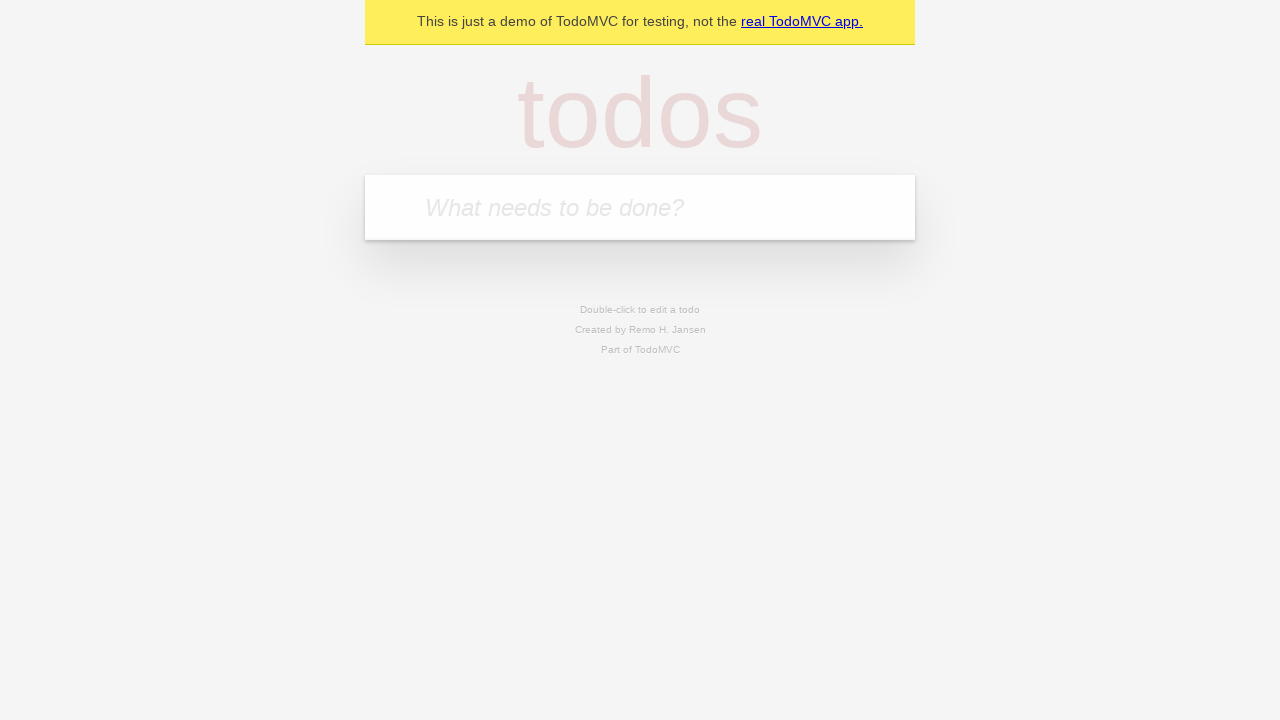

Filled todo input with 'buy some cheese' on internal:attr=[placeholder="What needs to be done?"i]
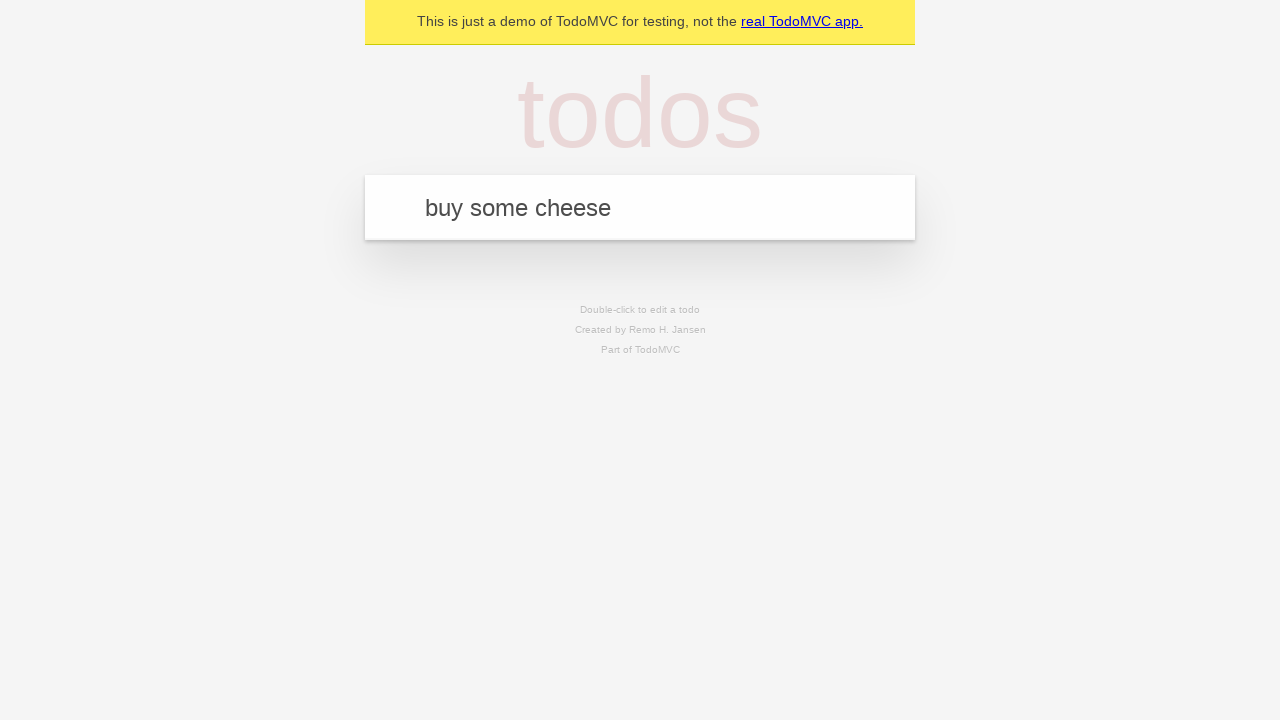

Pressed Enter to add first todo on internal:attr=[placeholder="What needs to be done?"i]
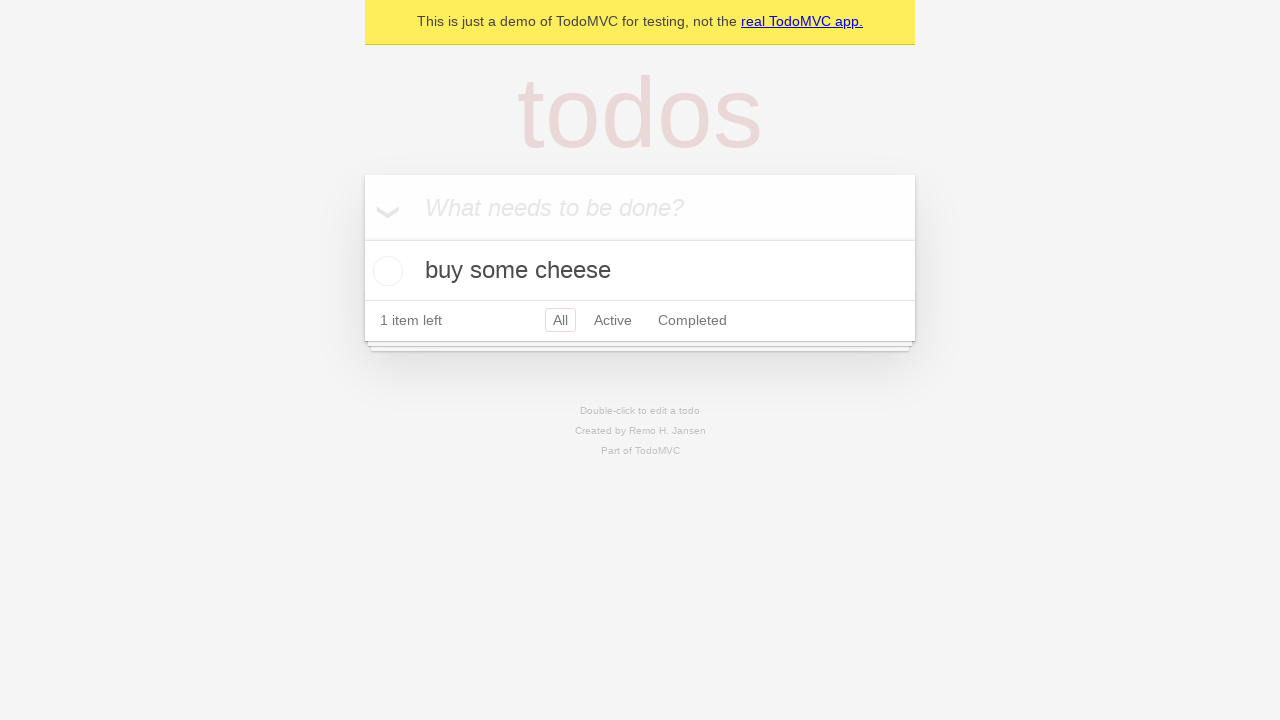

Filled todo input with 'feed the cat' on internal:attr=[placeholder="What needs to be done?"i]
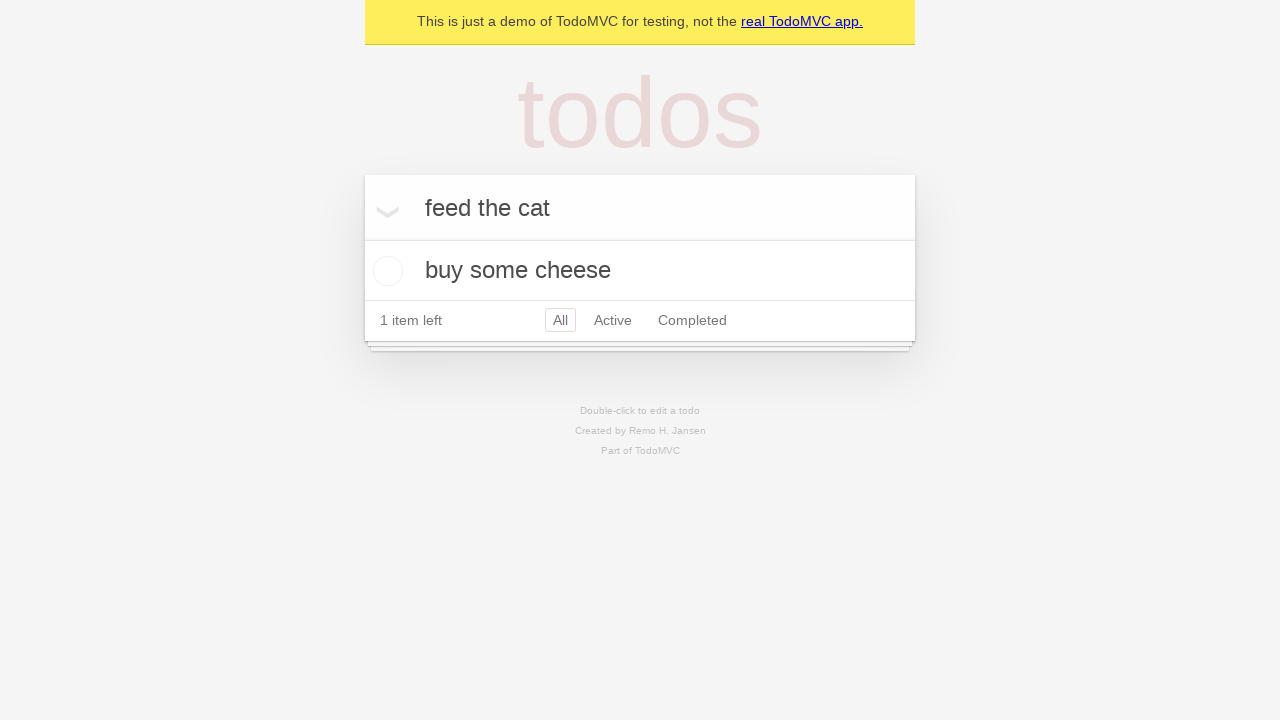

Pressed Enter to add second todo on internal:attr=[placeholder="What needs to be done?"i]
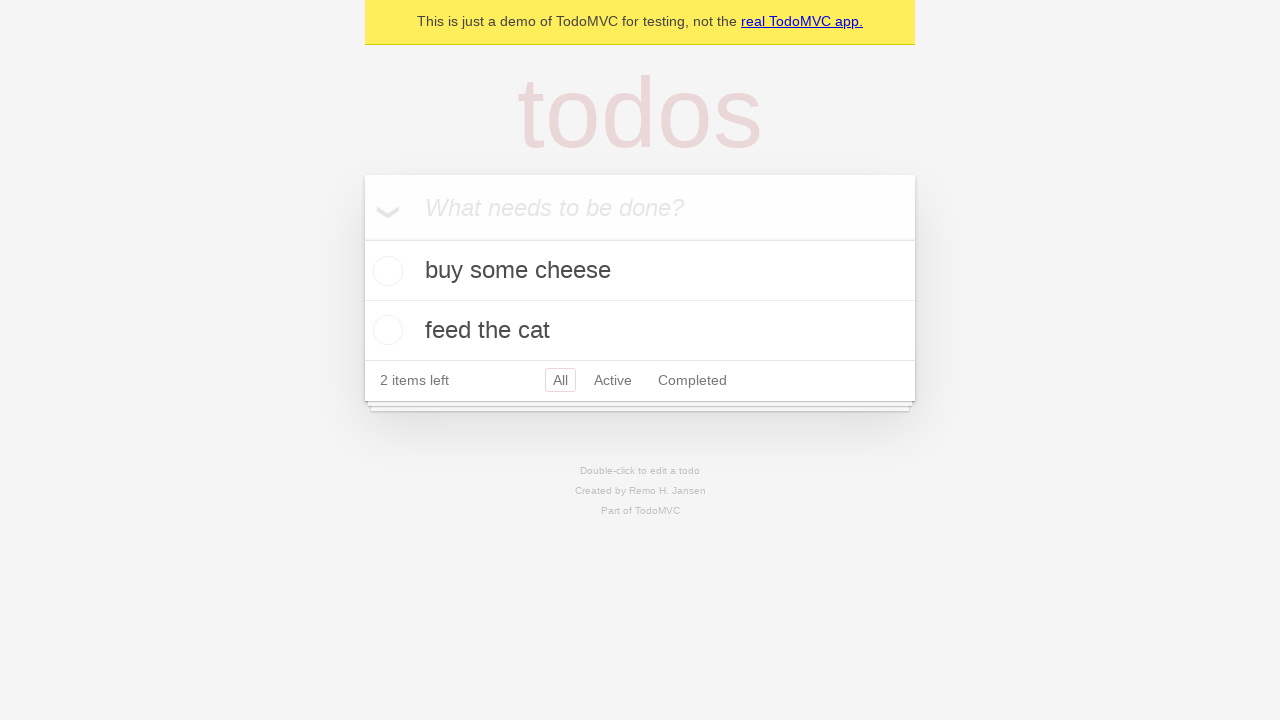

Filled todo input with 'book a doctors appointment' on internal:attr=[placeholder="What needs to be done?"i]
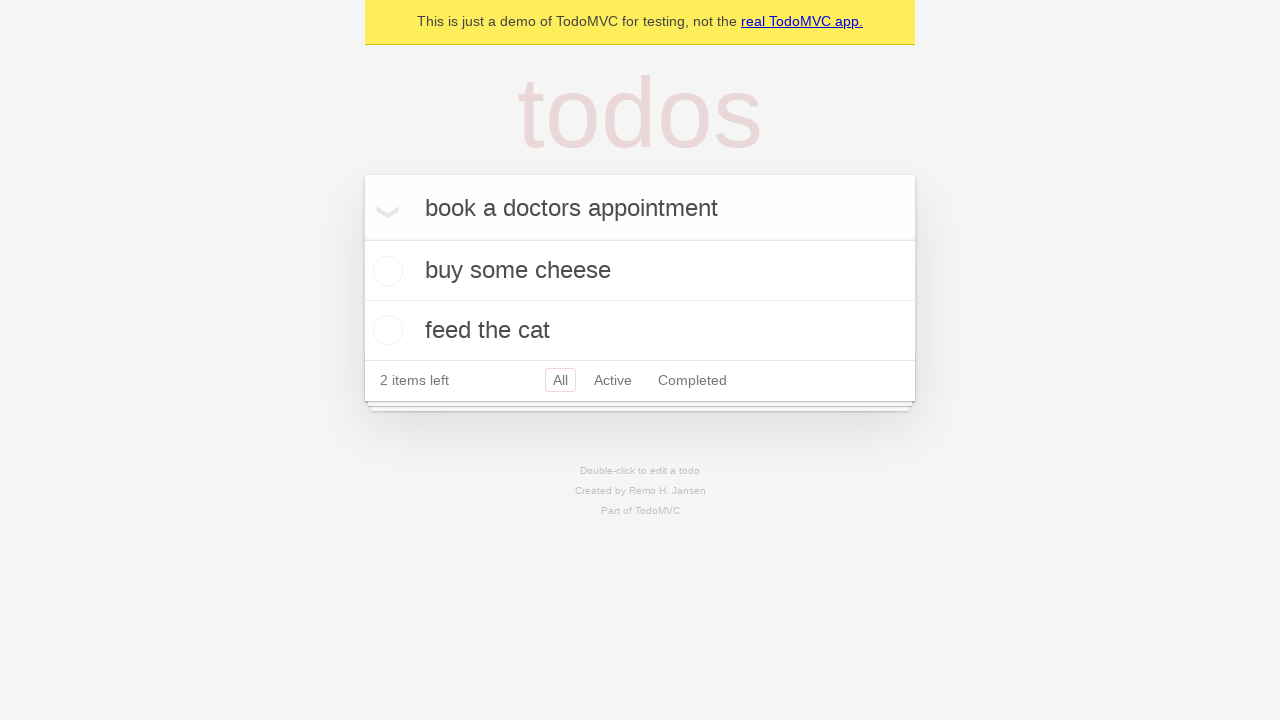

Pressed Enter to add third todo on internal:attr=[placeholder="What needs to be done?"i]
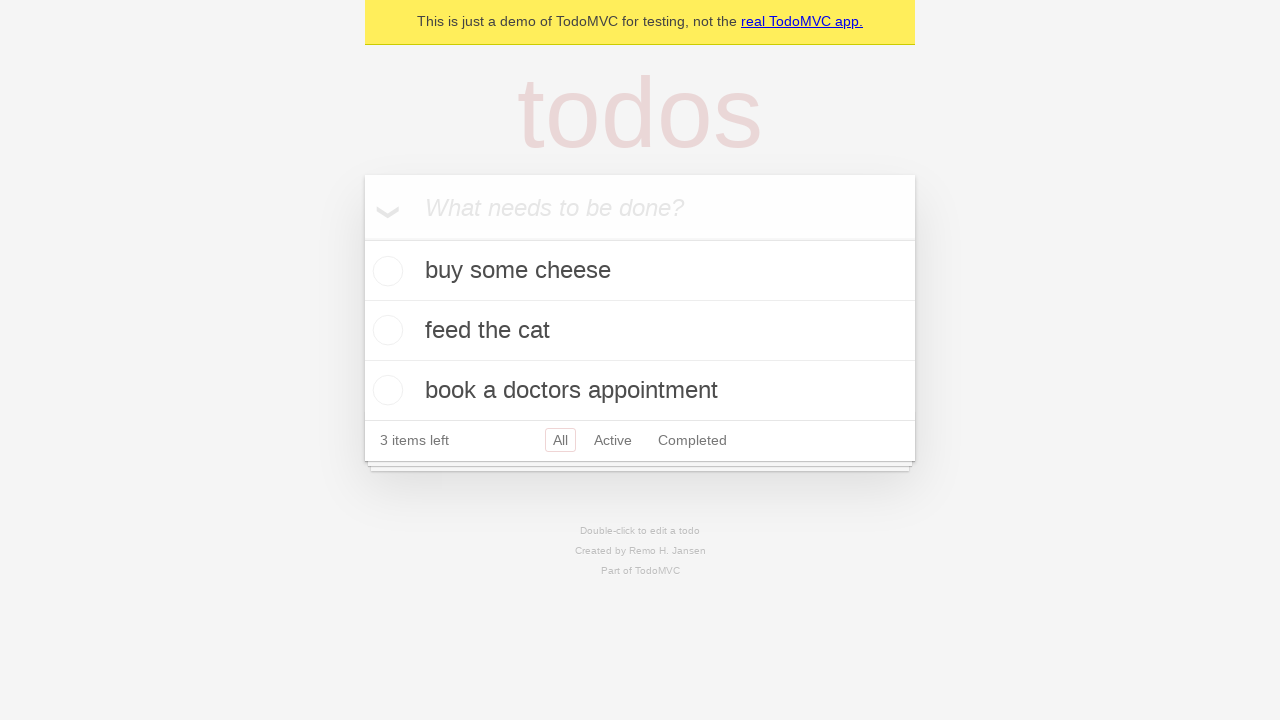

Checked the second todo item at (385, 330) on internal:testid=[data-testid="todo-item"s] >> nth=1 >> internal:role=checkbox
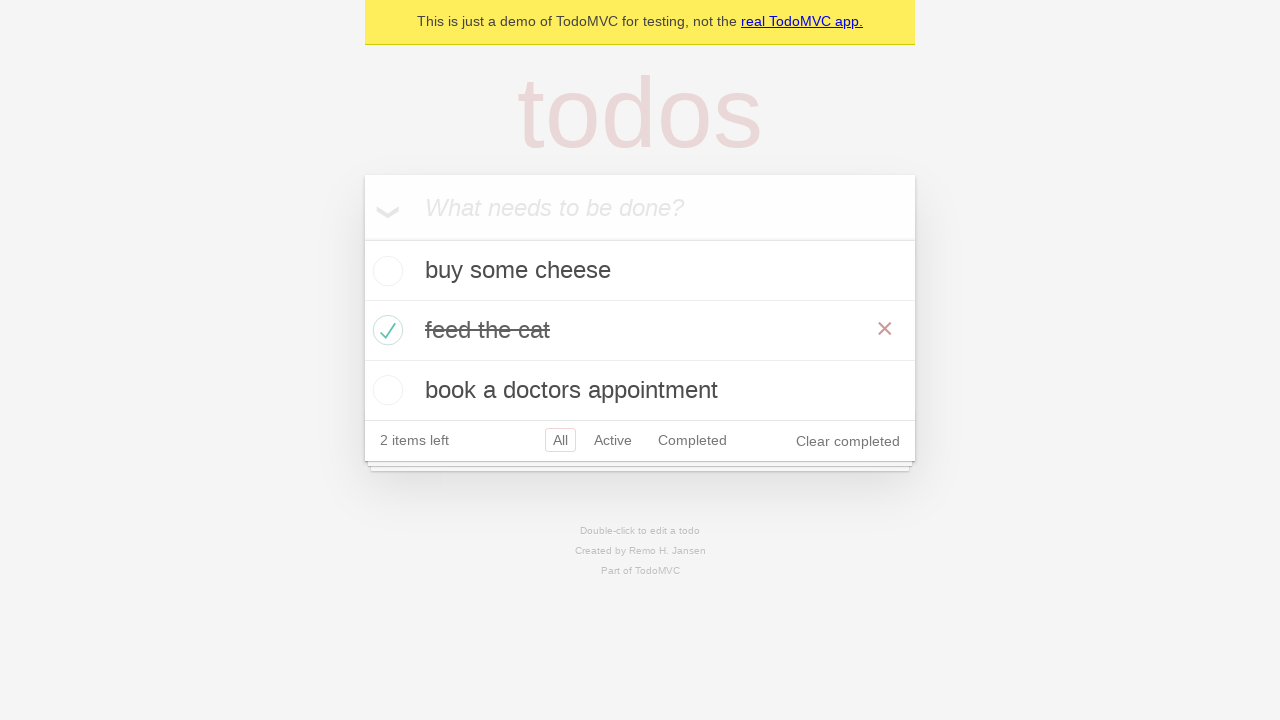

Clicked 'All' filter link at (560, 440) on internal:role=link[name="All"i]
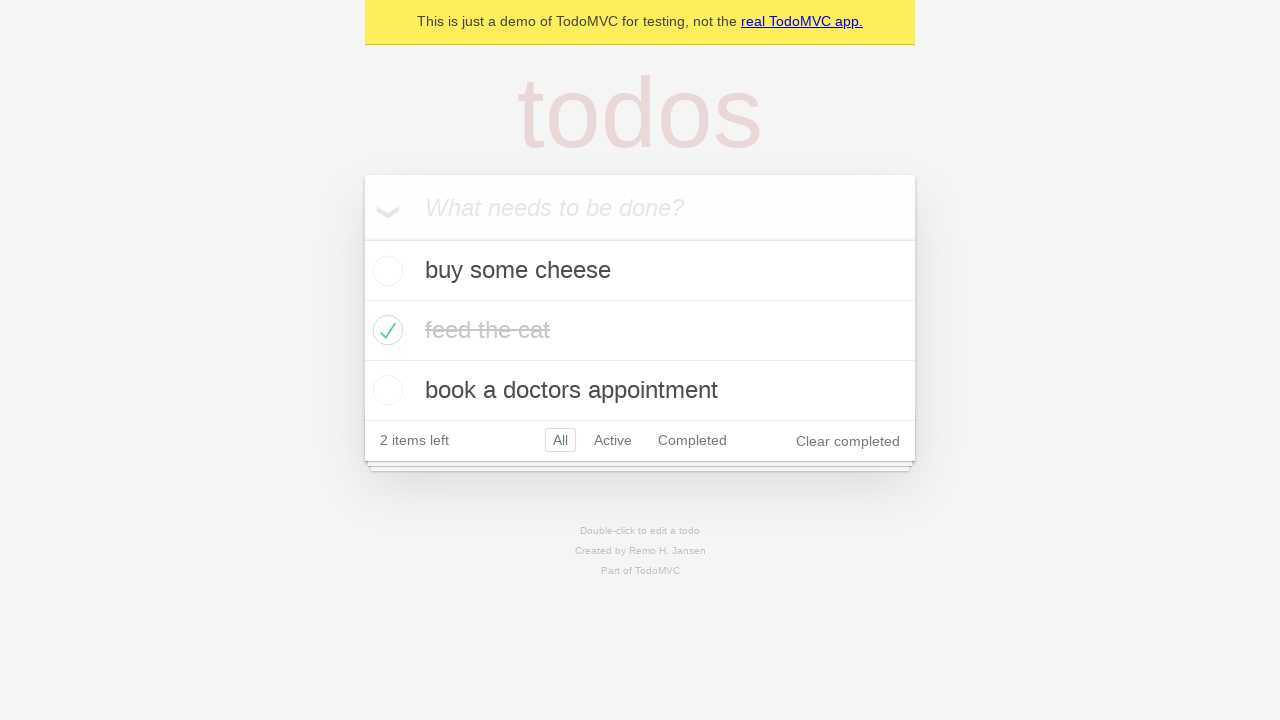

Clicked 'Active' filter link to display only active items at (613, 440) on internal:role=link[name="Active"i]
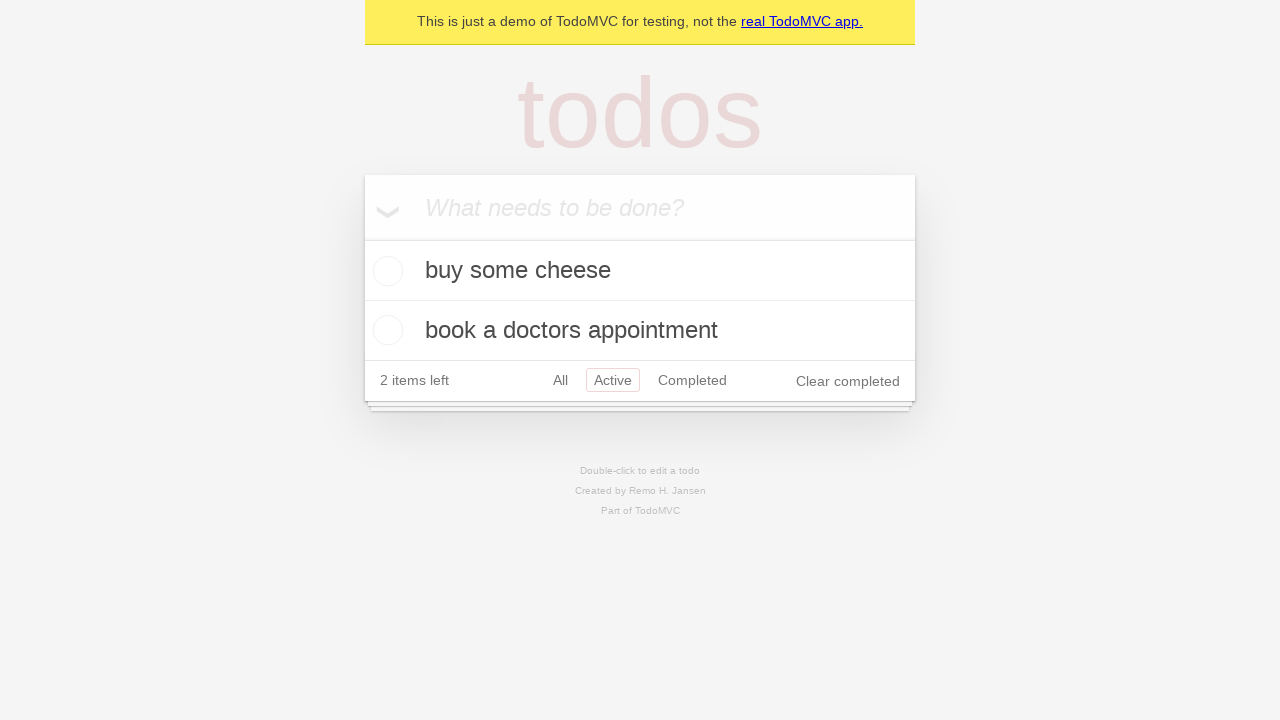

Clicked 'Completed' filter link at (692, 380) on internal:role=link[name="Completed"i]
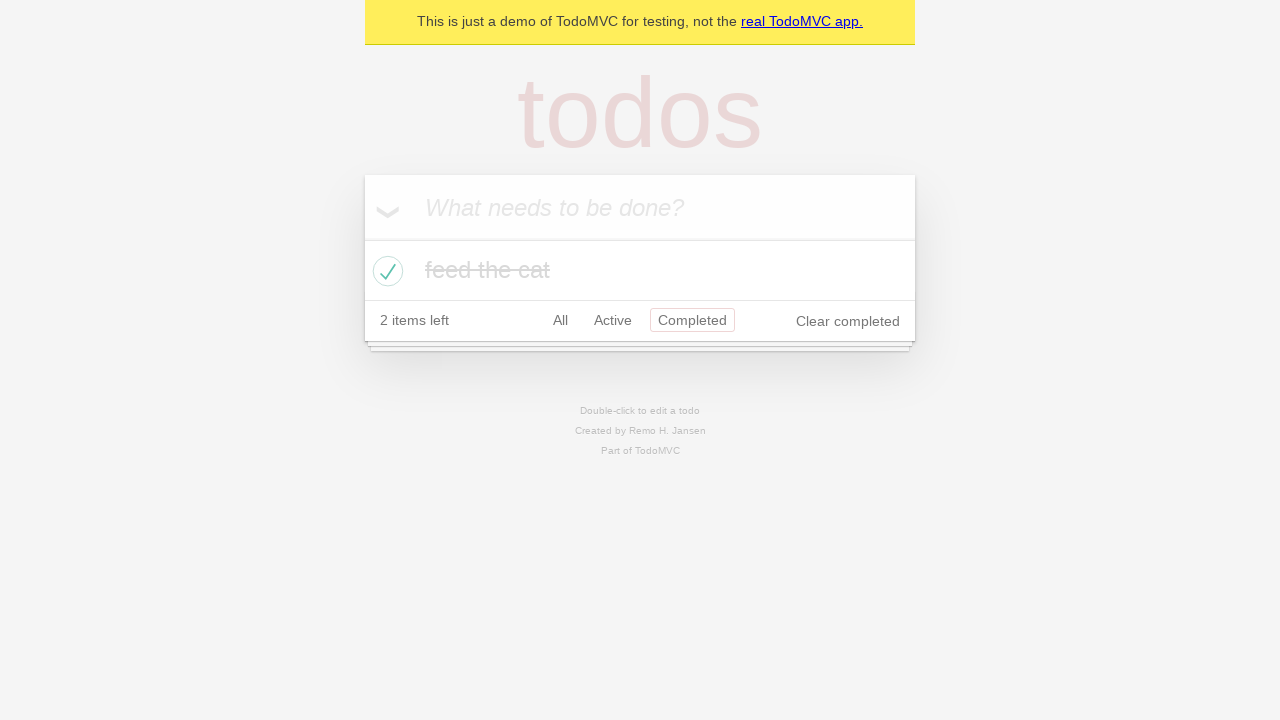

Navigated back to 'Active' filter using browser back button
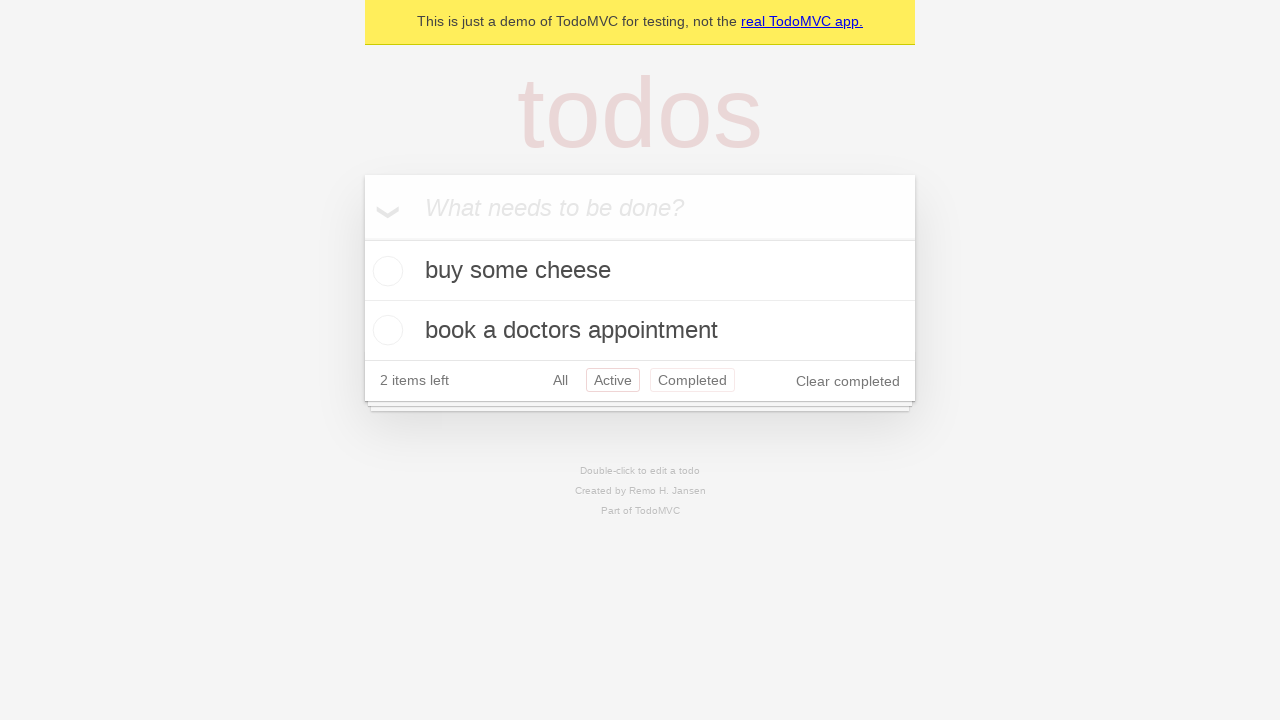

Navigated back to 'All' filter using browser back button
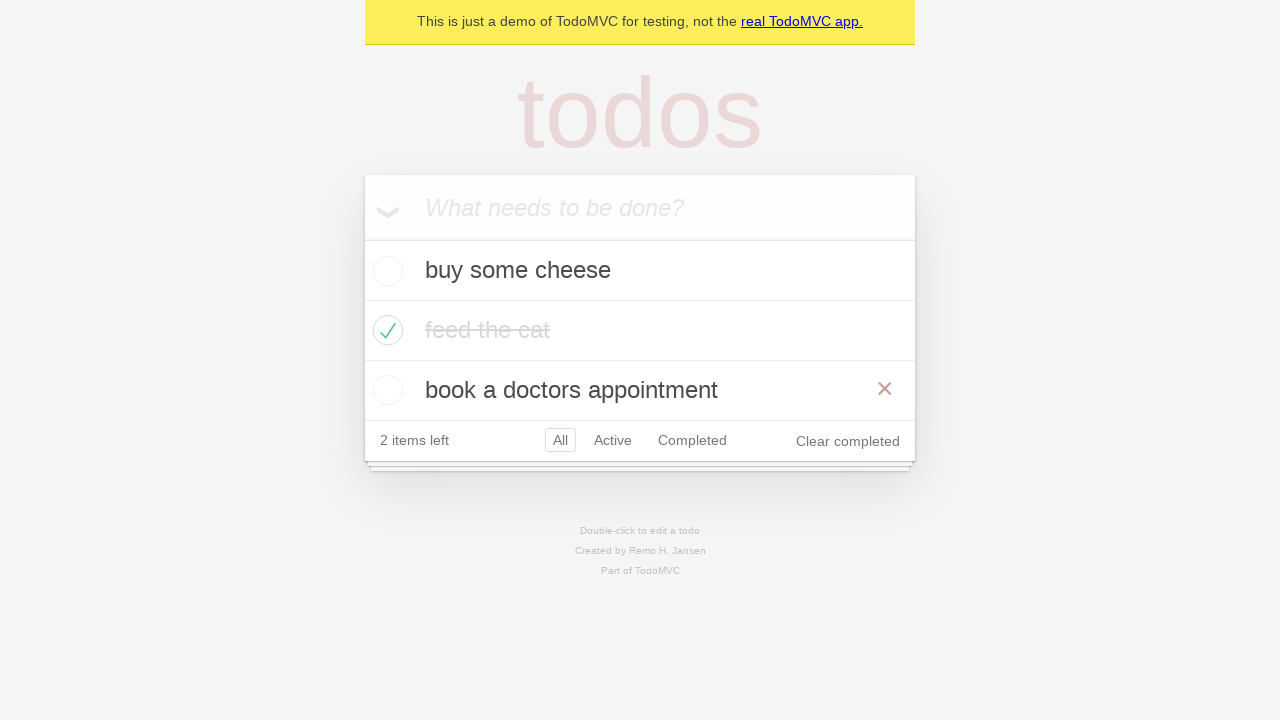

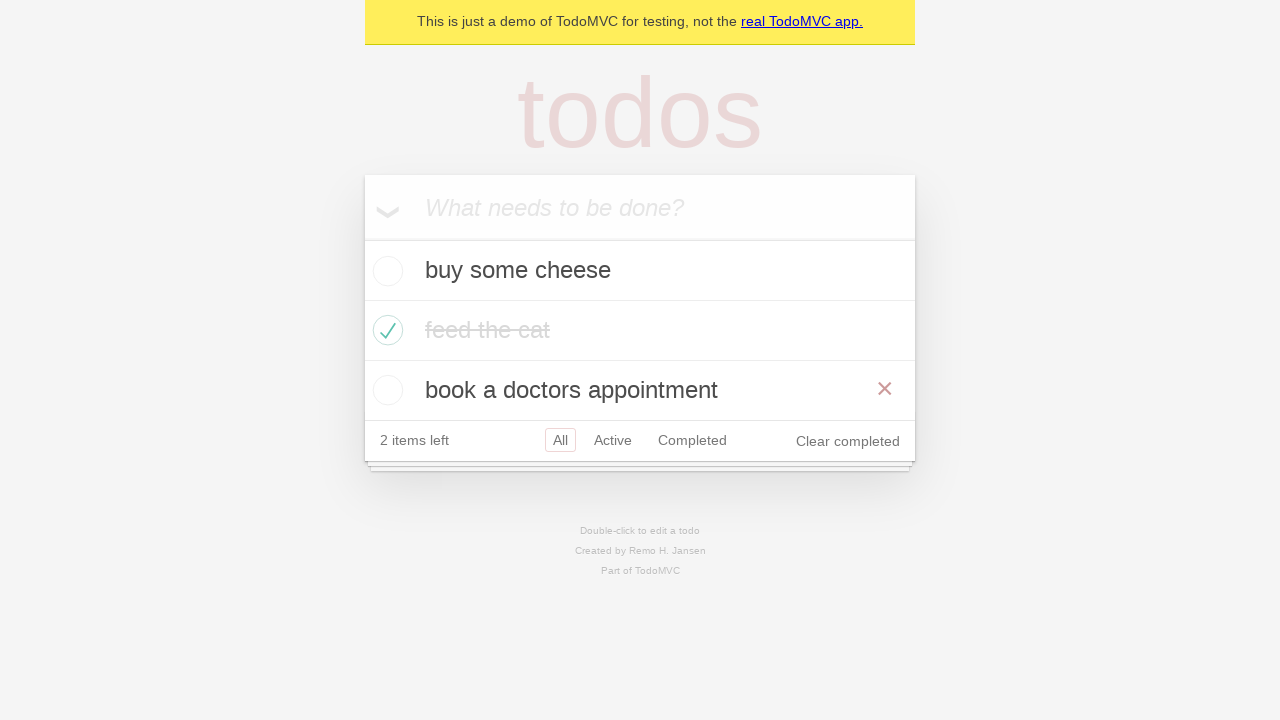